Tests GitHub repository search and navigation to issues tab, verifying that a specific issue exists

Starting URL: https://github.com

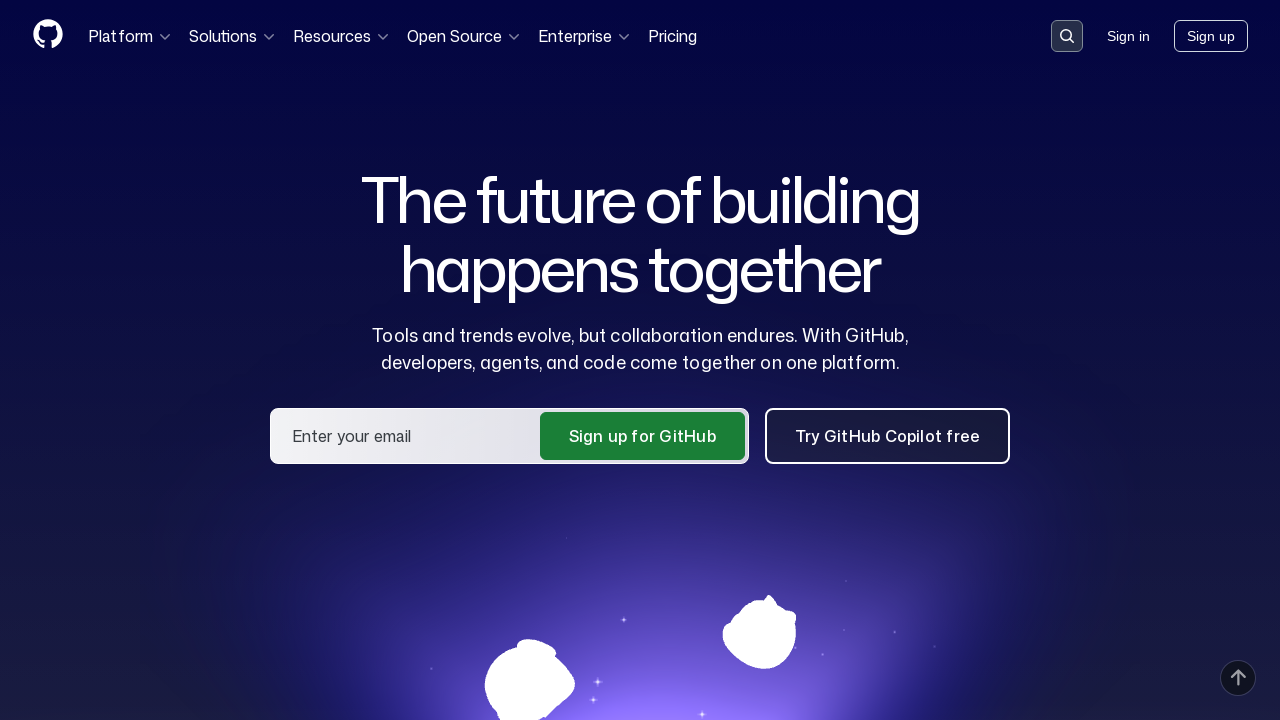

Clicked search button in header at (1067, 36) on .header-search-button
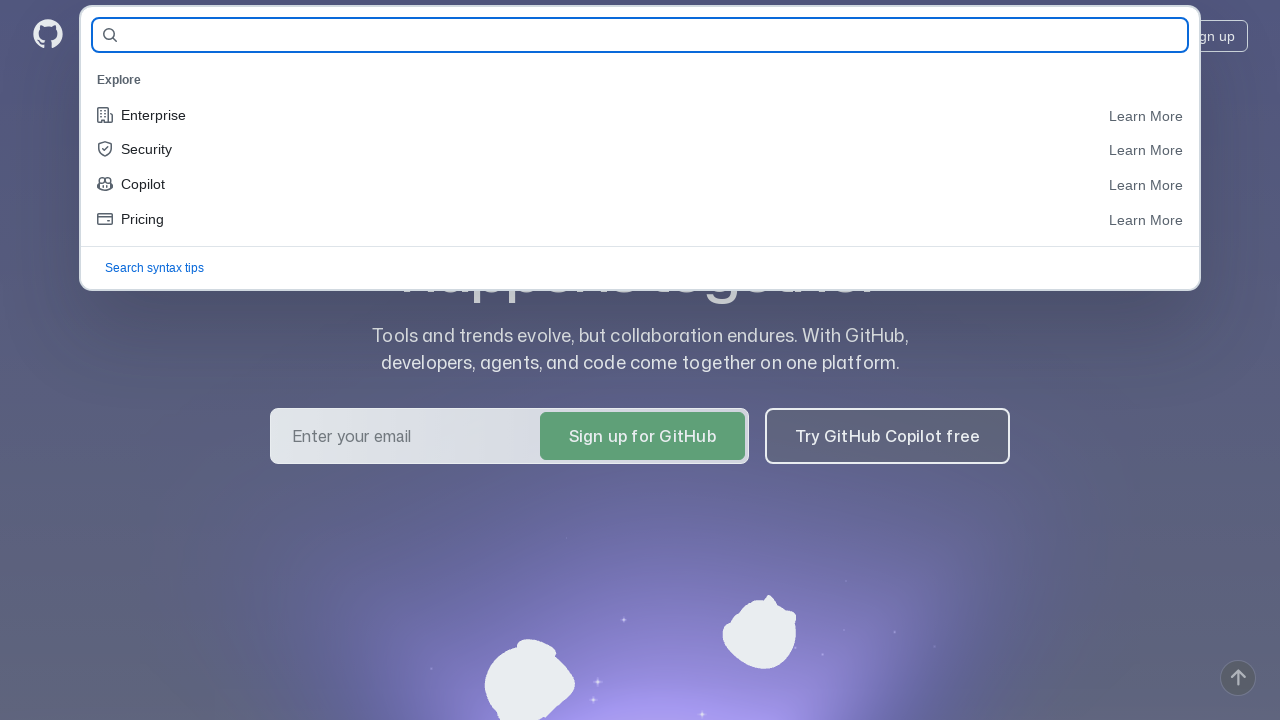

Filled search field with repository name 'Olgavas1006/qa_guru_36_allure' on #query-builder-test
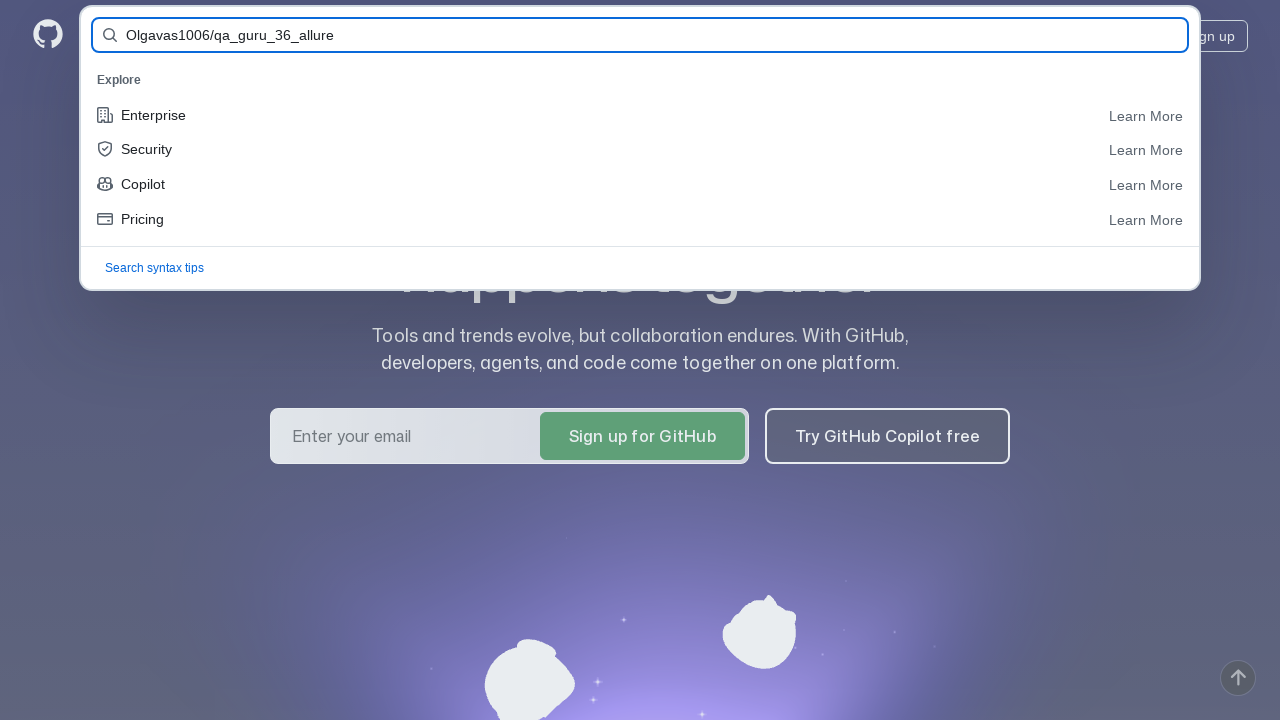

Pressed Enter to search for repository on #query-builder-test
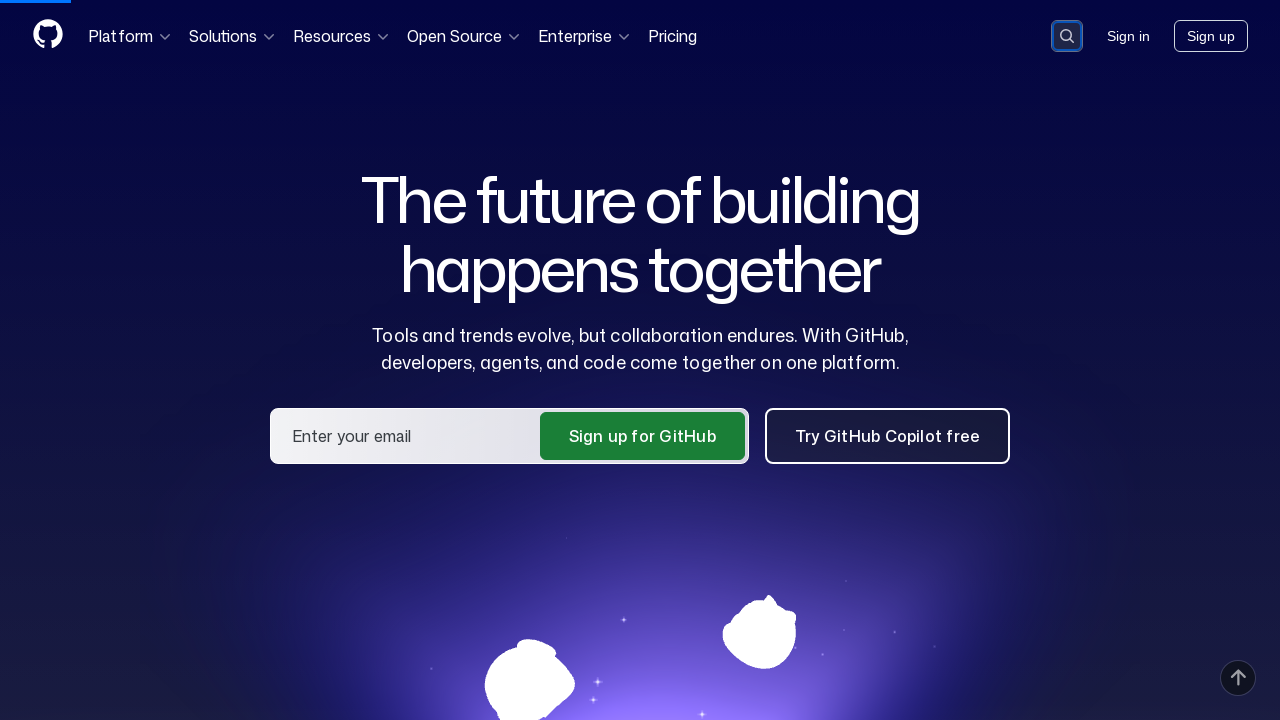

Clicked on repository link in search results at (490, 161) on a:has-text('Olgavas1006/qa_guru_36_allure')
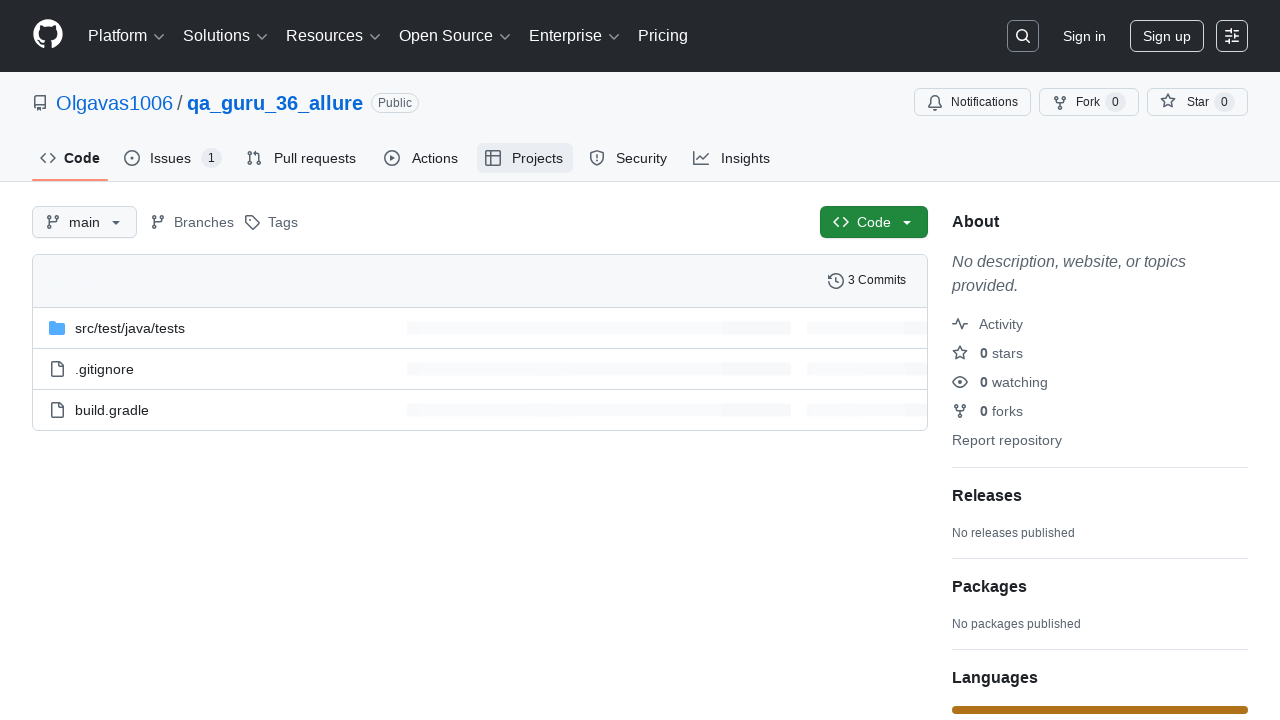

Clicked on Issues tab to navigate to issues page at (173, 158) on #issues-tab
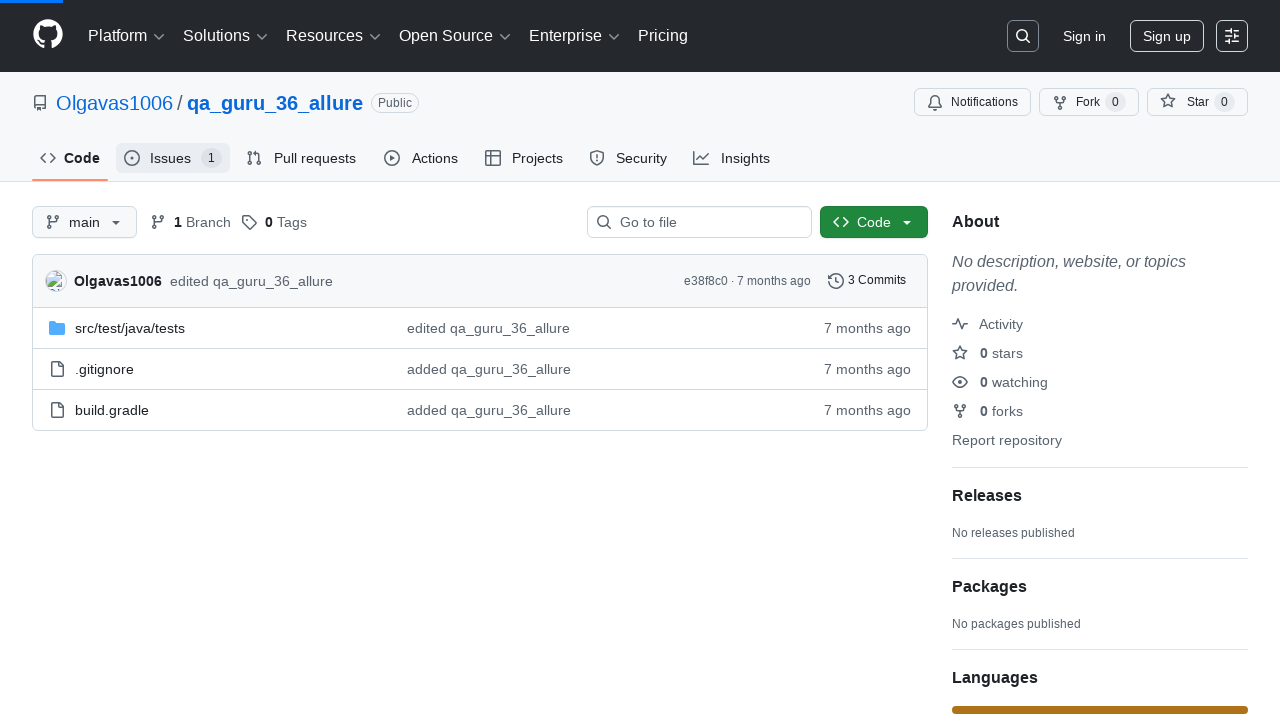

Verified that issue #1 exists on the issues page
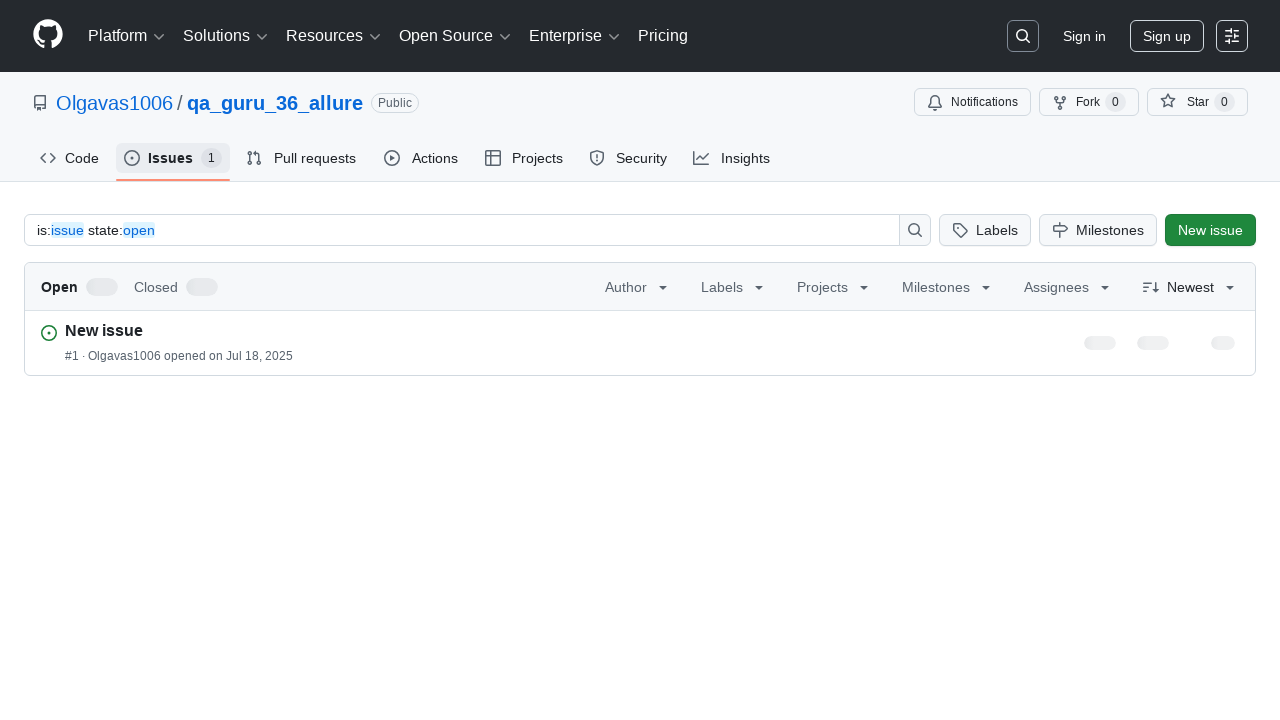

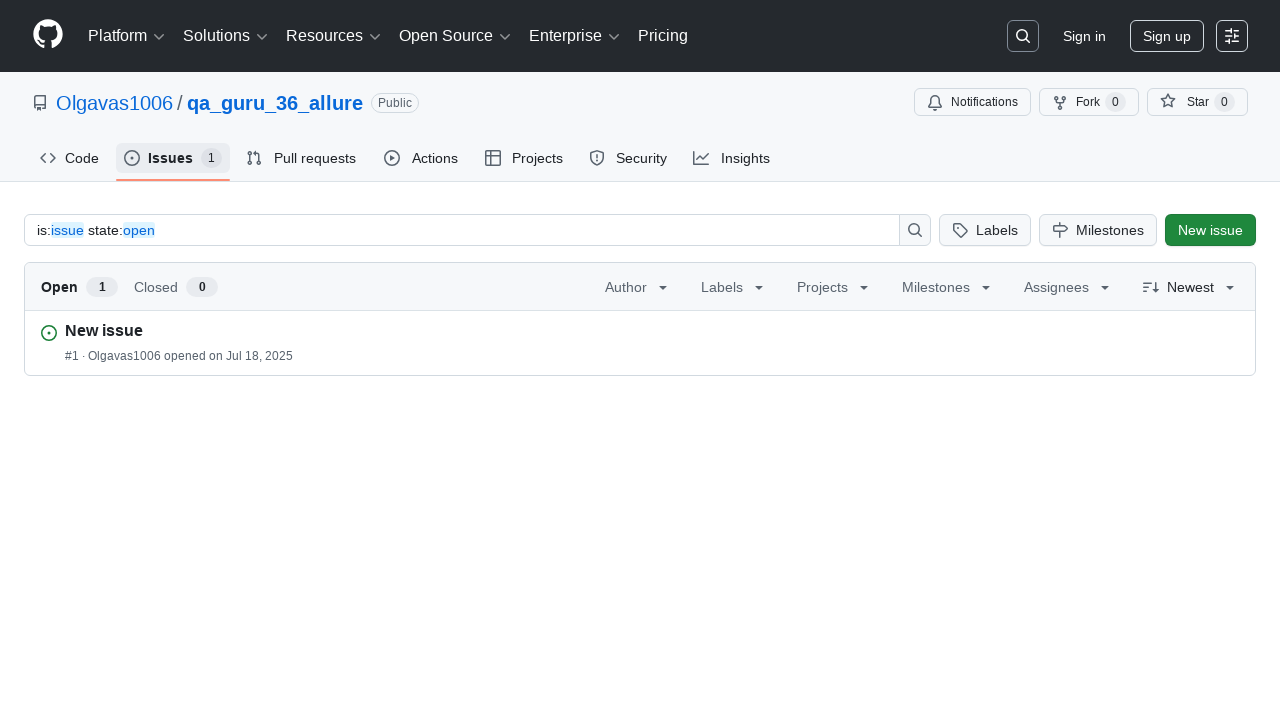